Tests the Skills dropdown selection on the registration form by selecting "Android" from the options

Starting URL: http://demo.automationtesting.in/Register.html

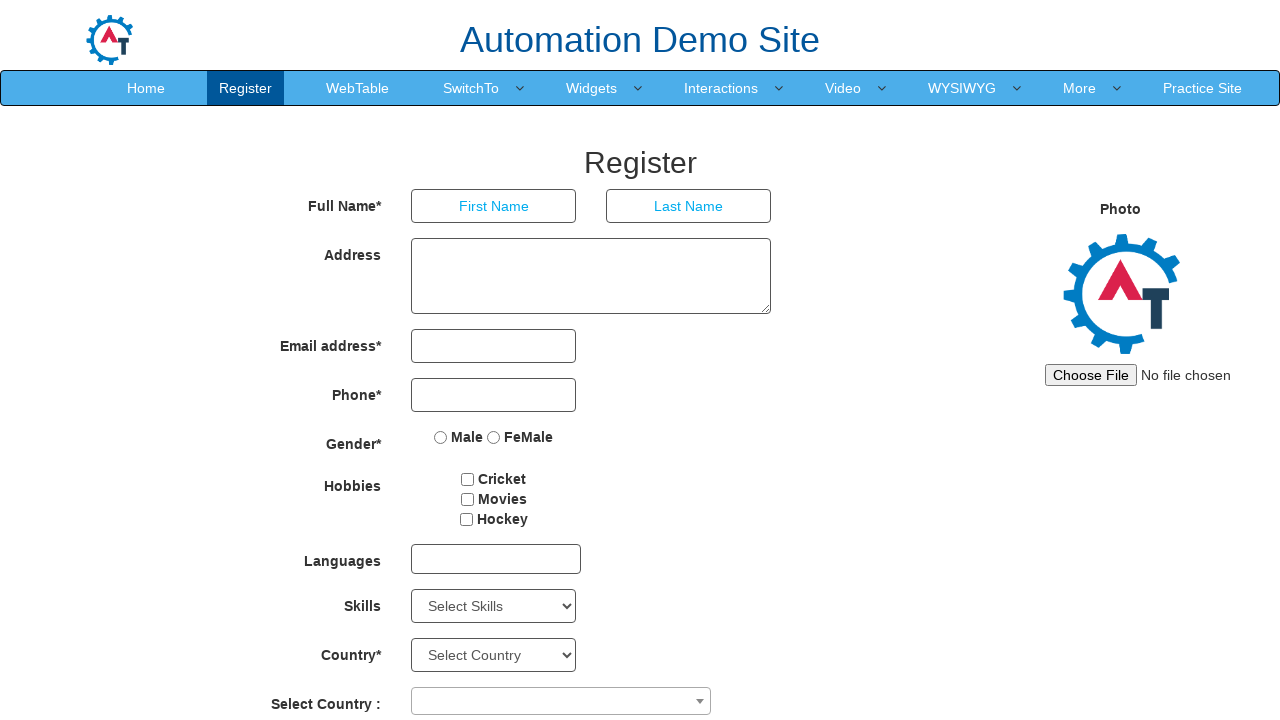

Selected 'Android' from the Skills dropdown on #Skills
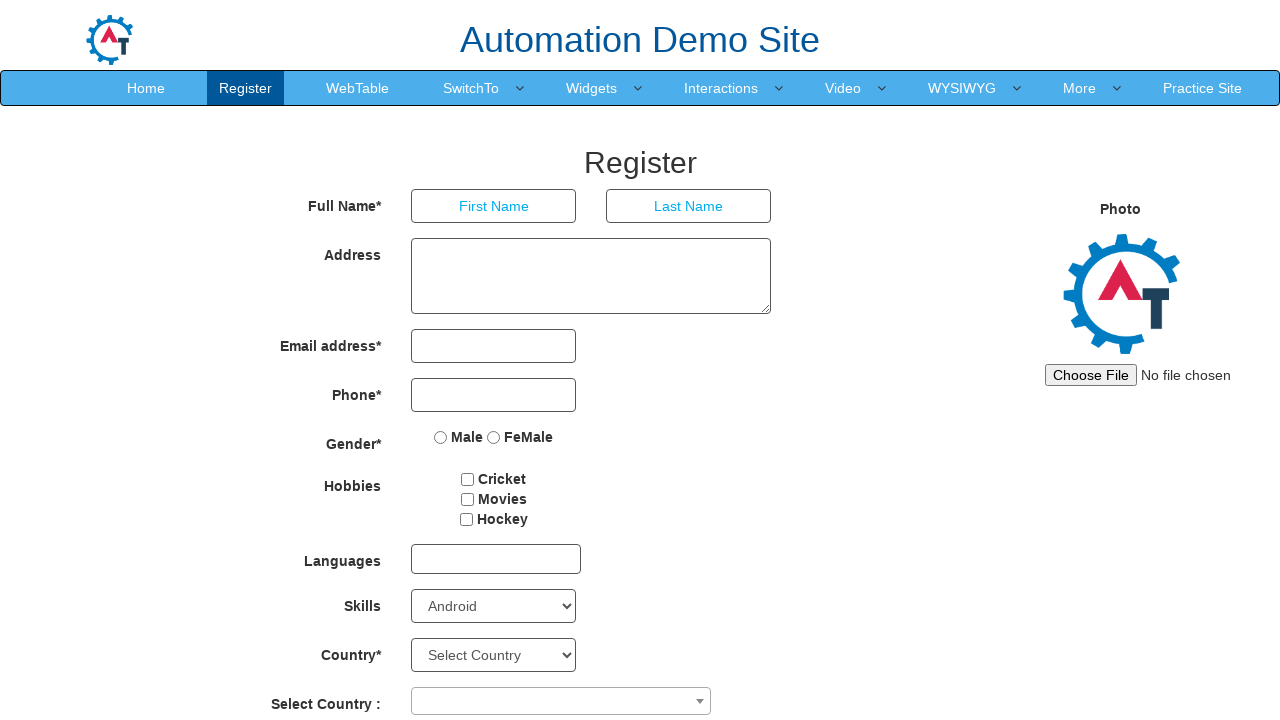

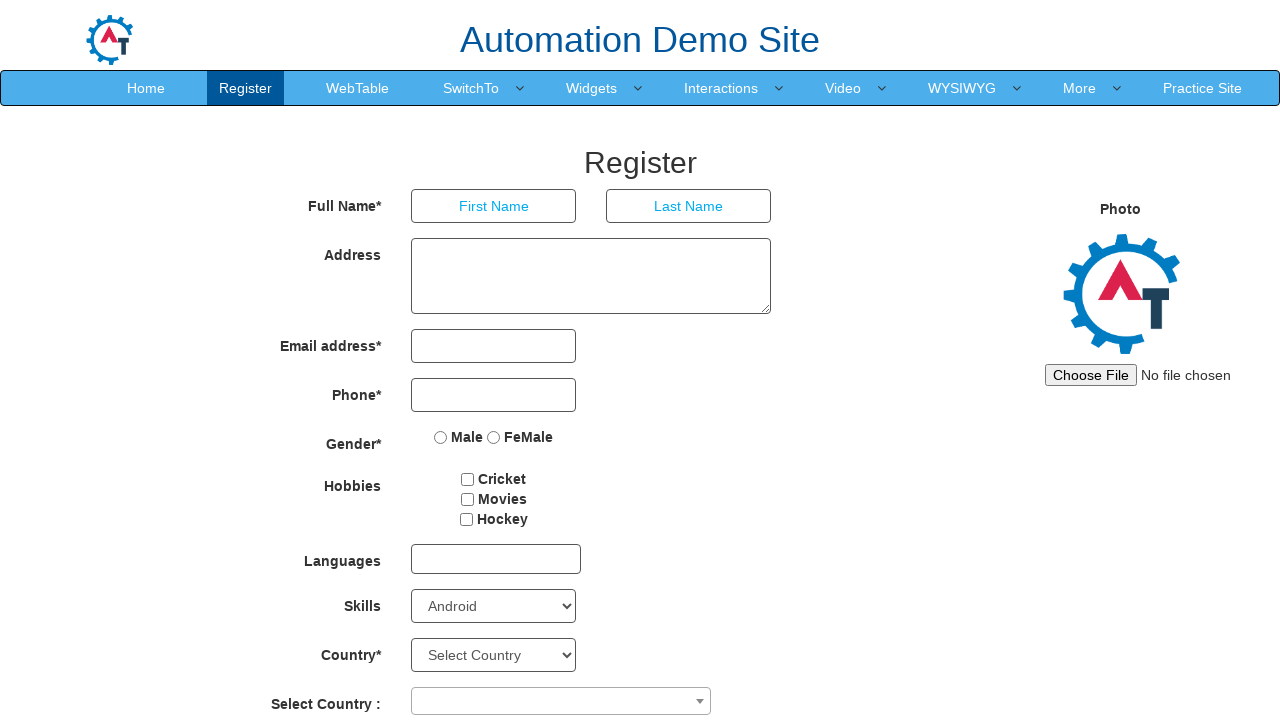